Tests checkbox and radio button selection on an automation practice page by selecting a specific checkbox option and a specific radio button option

Starting URL: https://rahulshettyacademy.com/AutomationPractice/

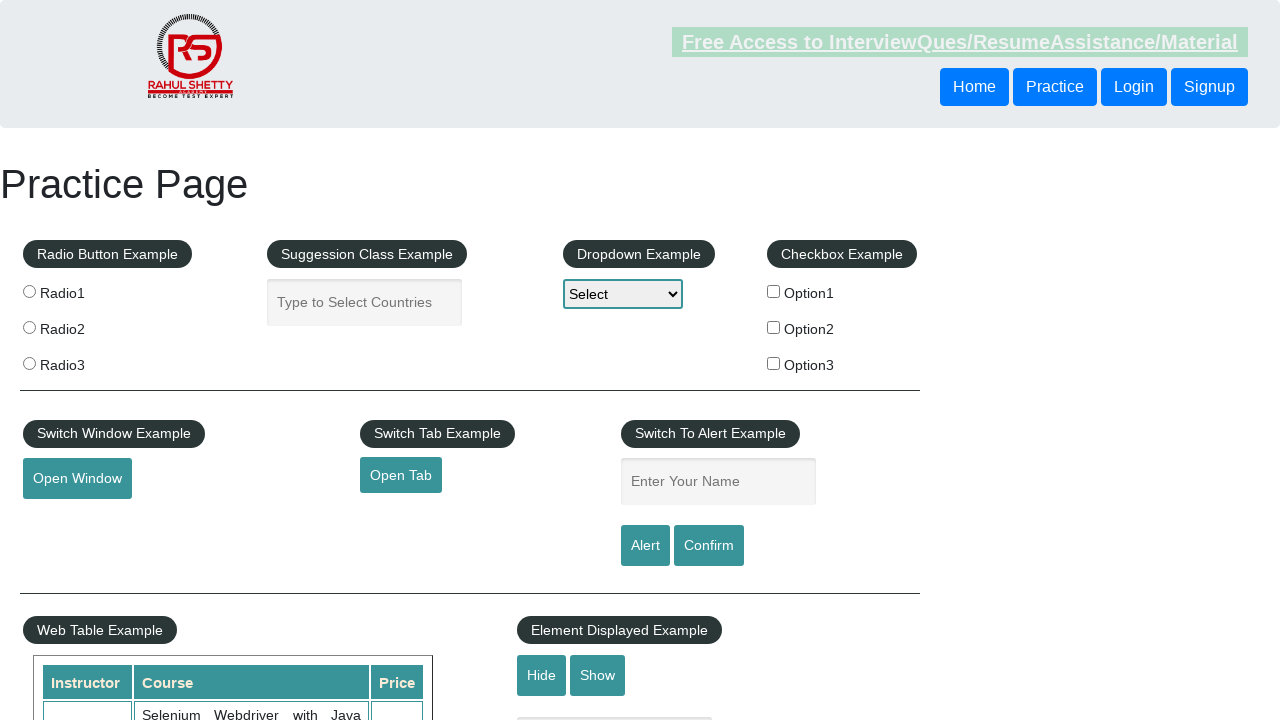

Clicked checkbox with value 'option2' at (774, 327) on input[type='checkbox'][value='option2']
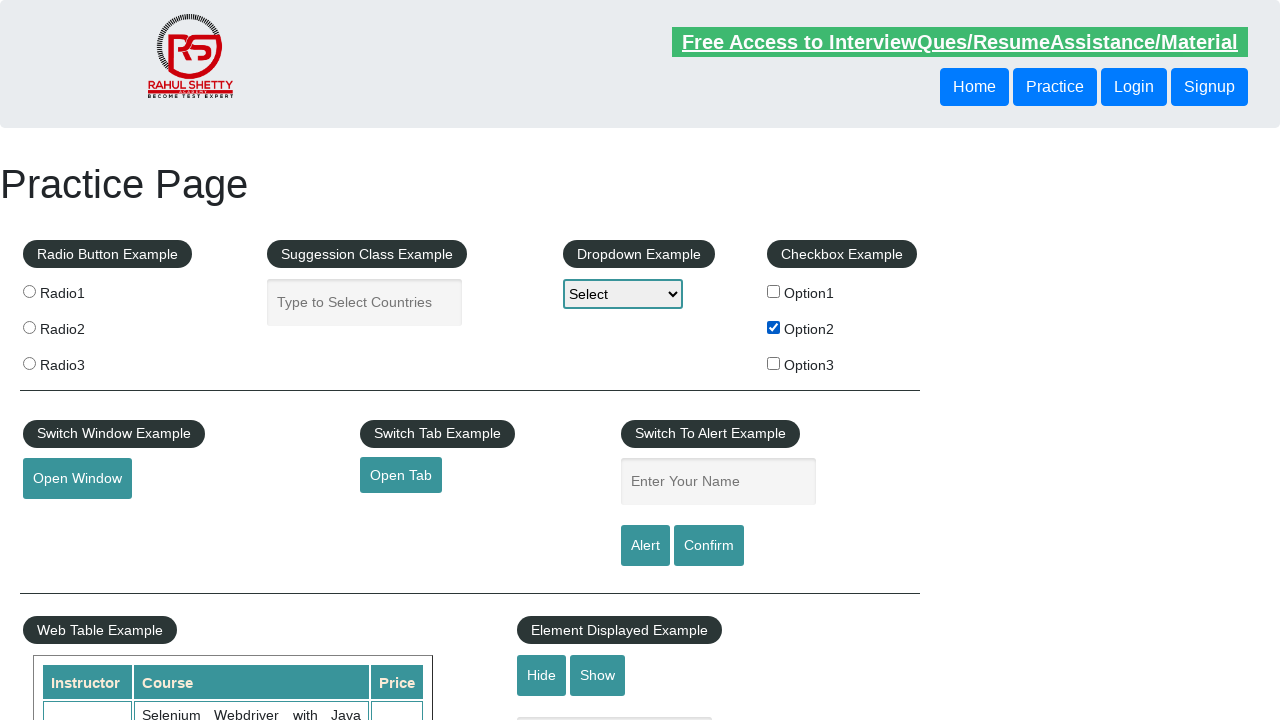

Verified that checkbox 'option2' is selected
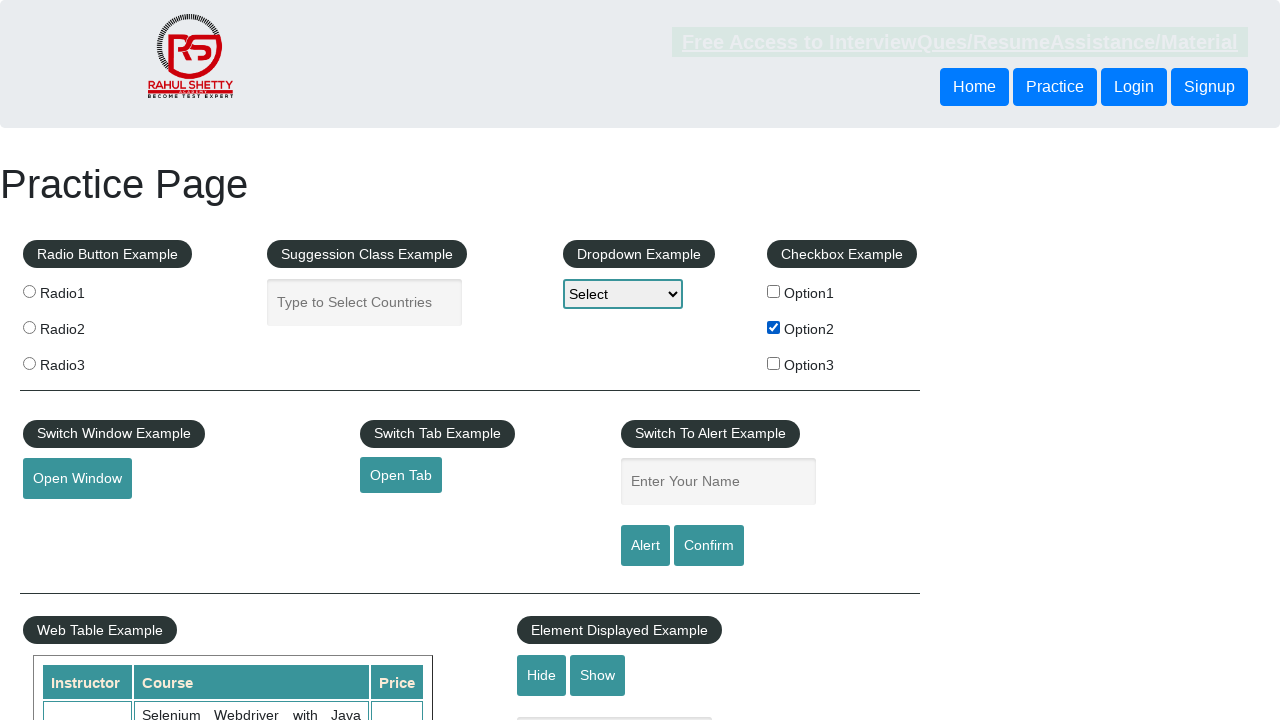

Clicked radio button with value 'radio3' at (29, 363) on input[type='radio'][value='radio3']
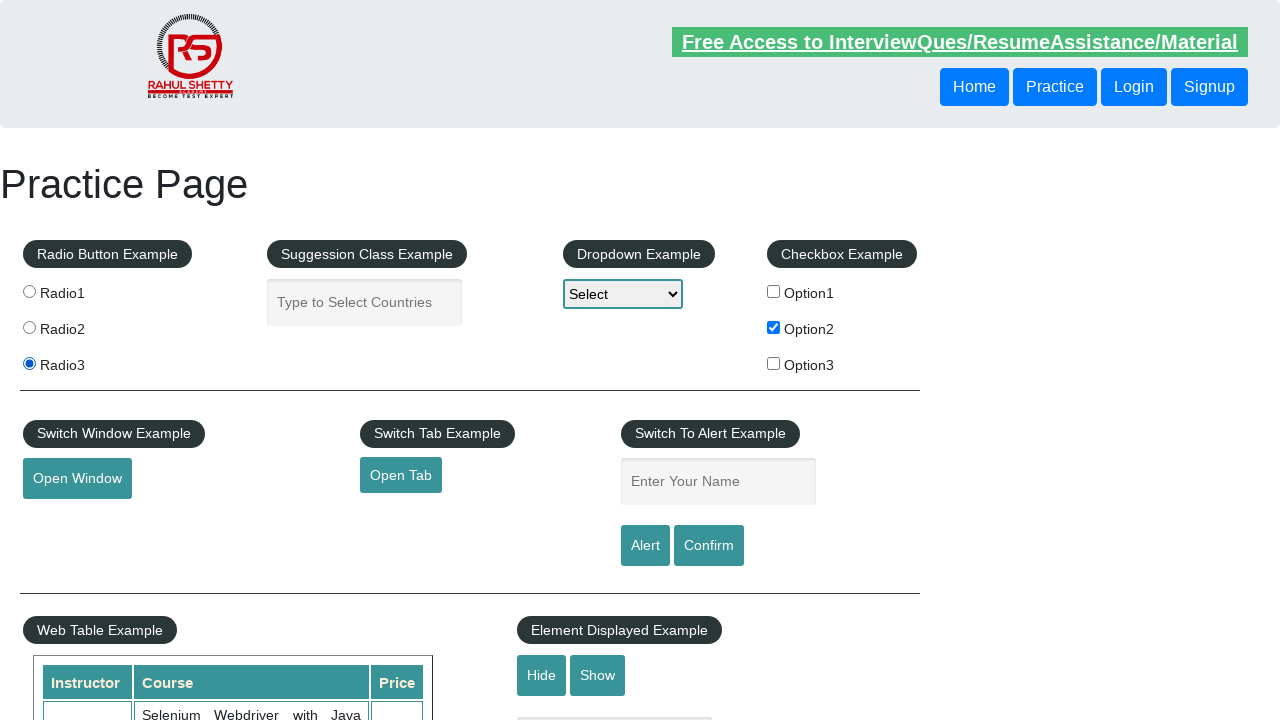

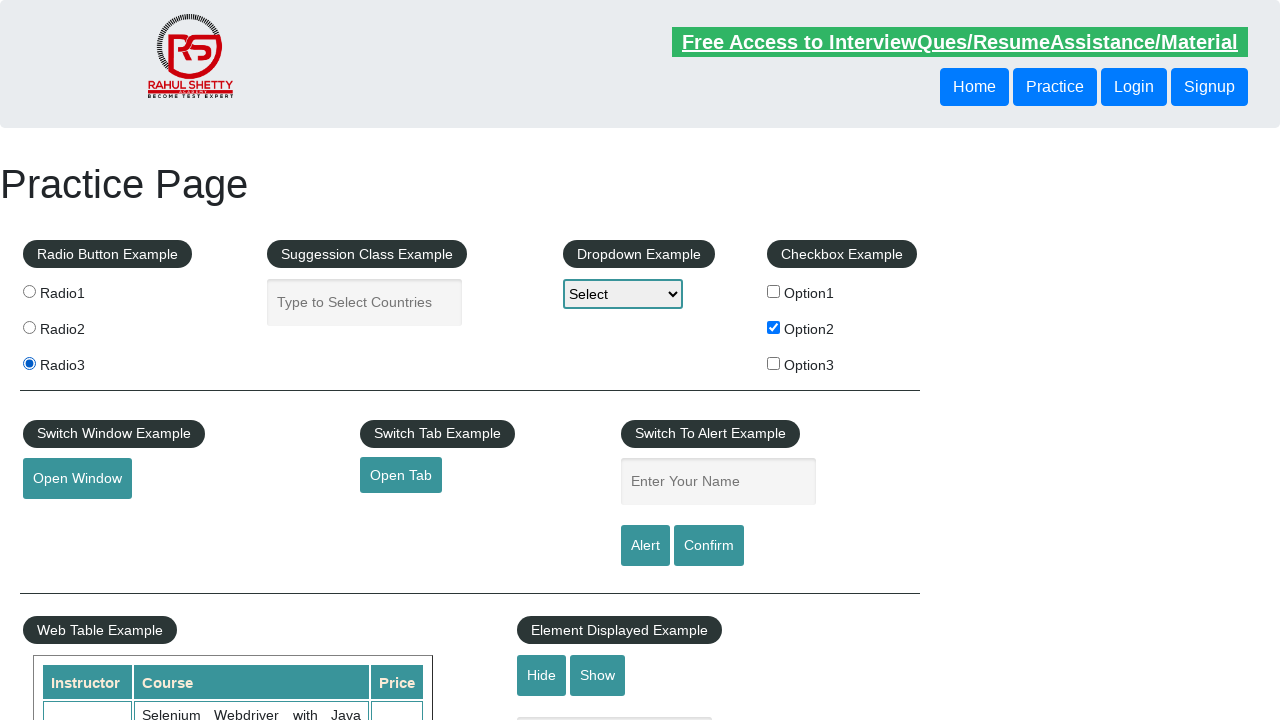